Tests checkbox functionality on a dropdown practice page by verifying checkbox selection state and counting total checkboxes

Starting URL: https://rahulshettyacademy.com/dropdownsPractise/

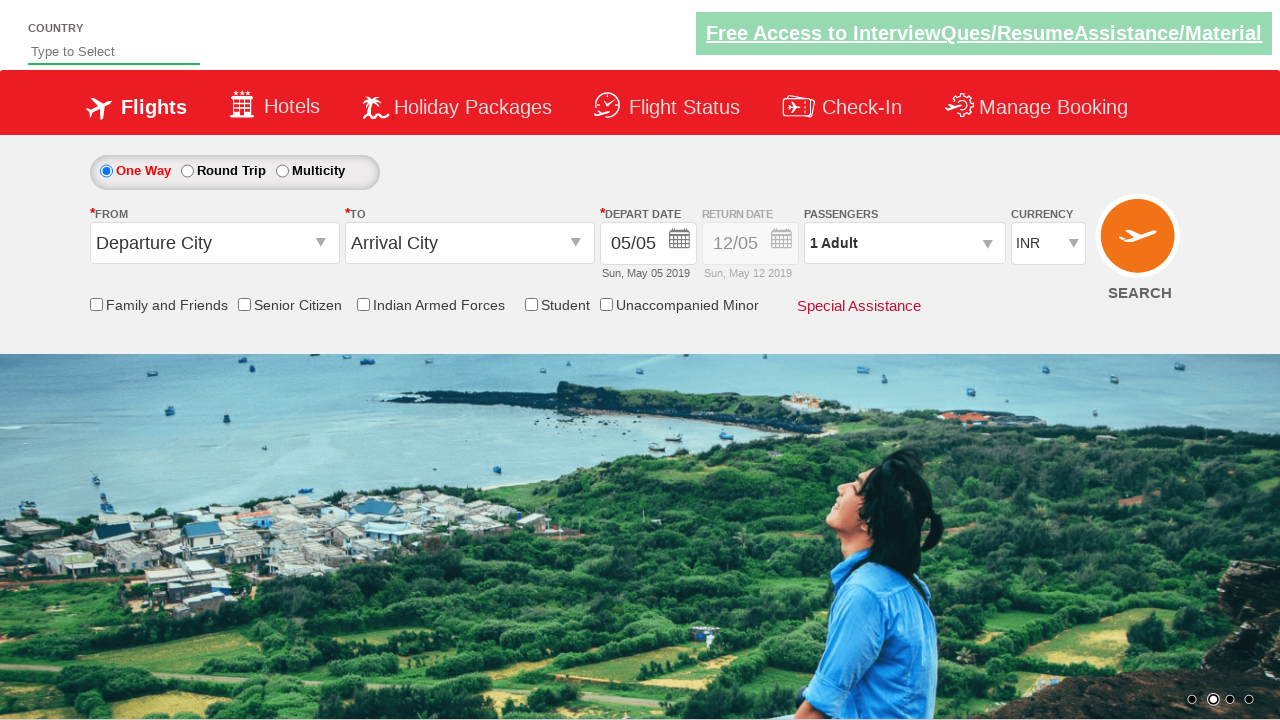

Located friends and family checkbox element
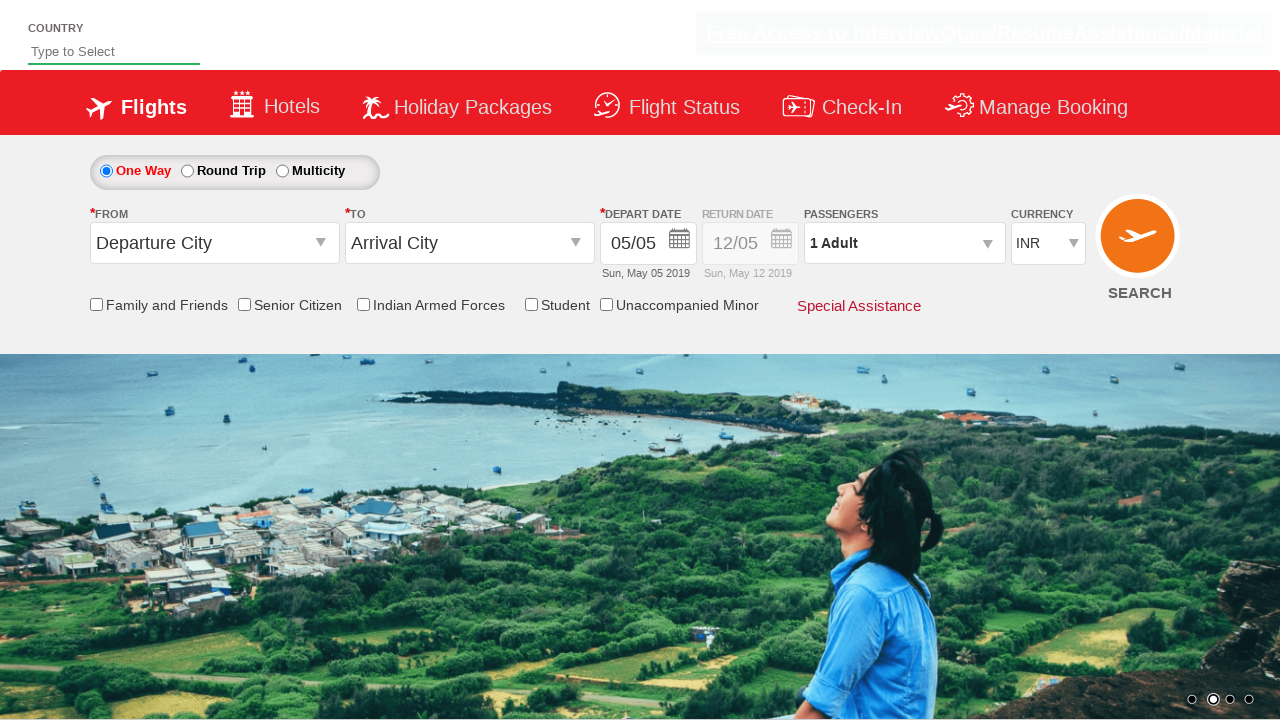

Verified checkbox is initially unchecked
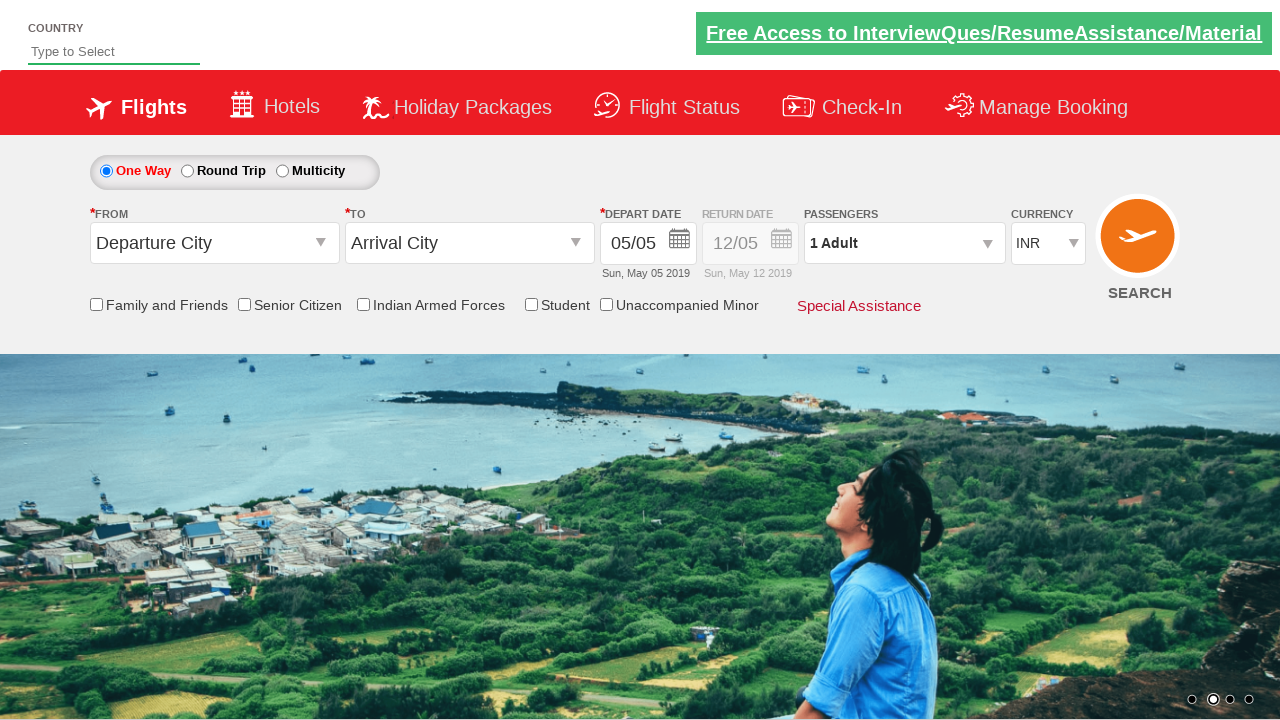

Clicked the friends and family checkbox at (96, 304) on input[id*='friendsandfamily']
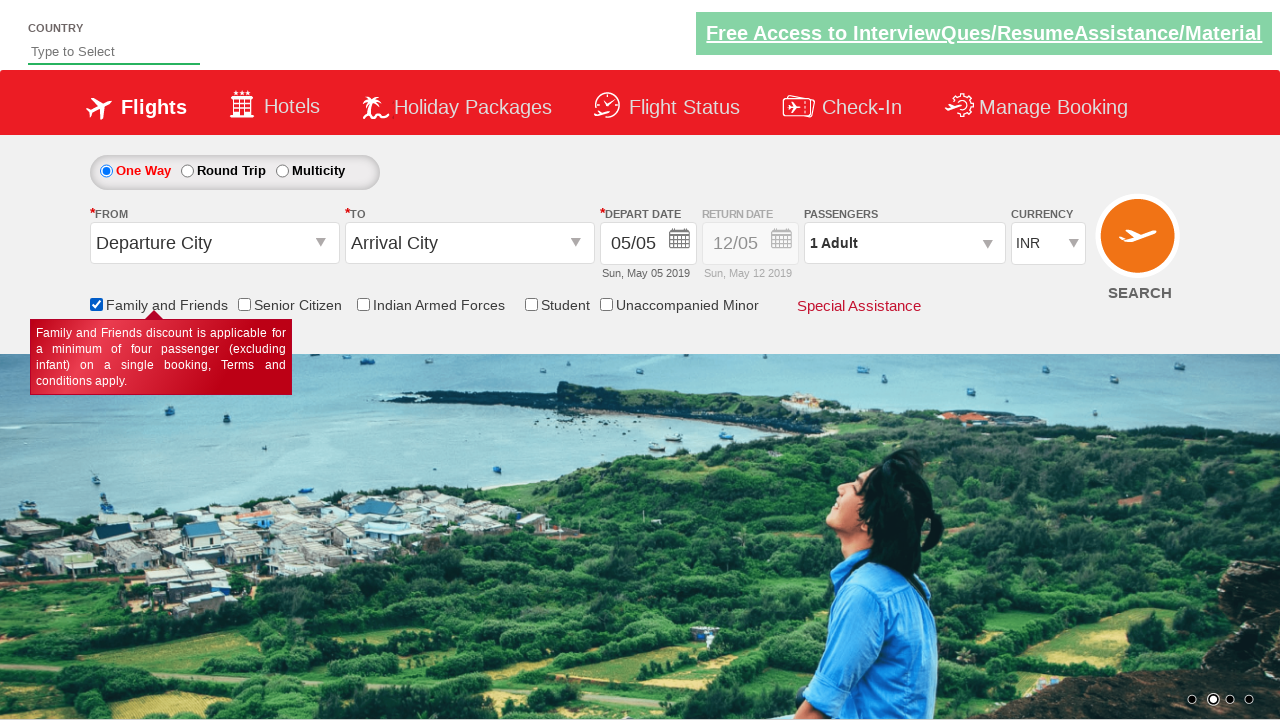

Verified checkbox is now checked after clicking
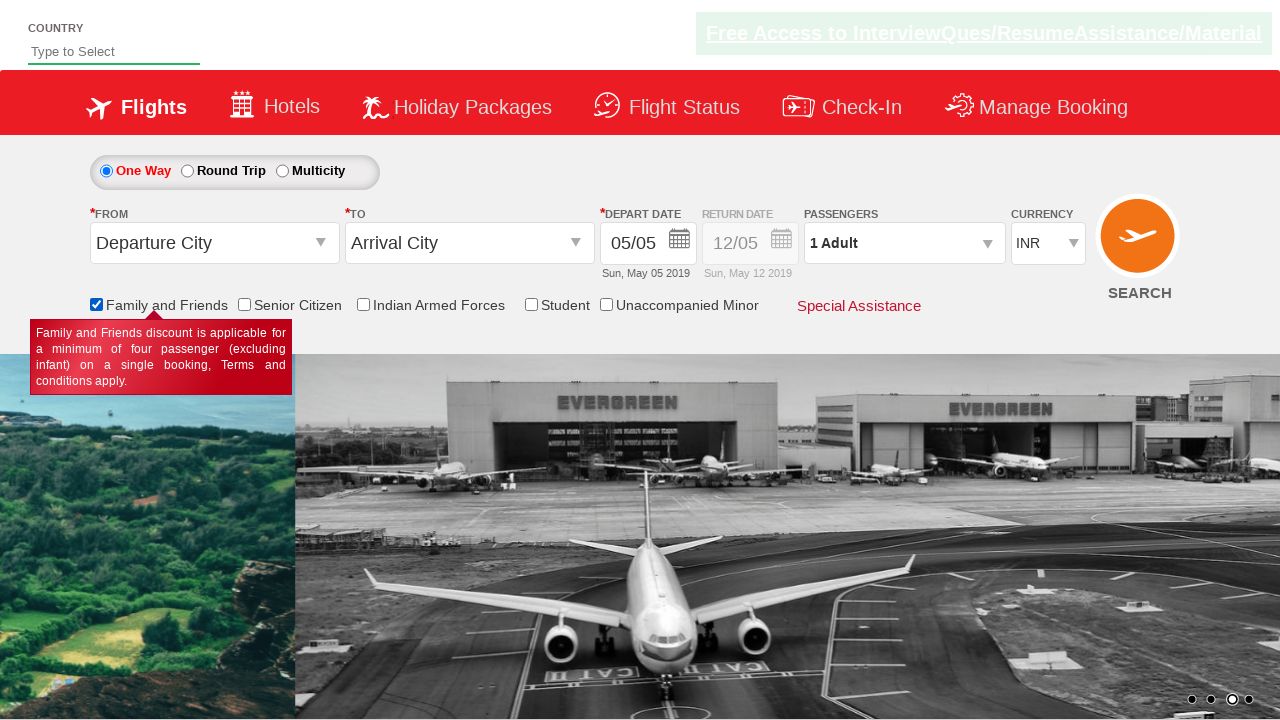

Counted total checkboxes on page: 6
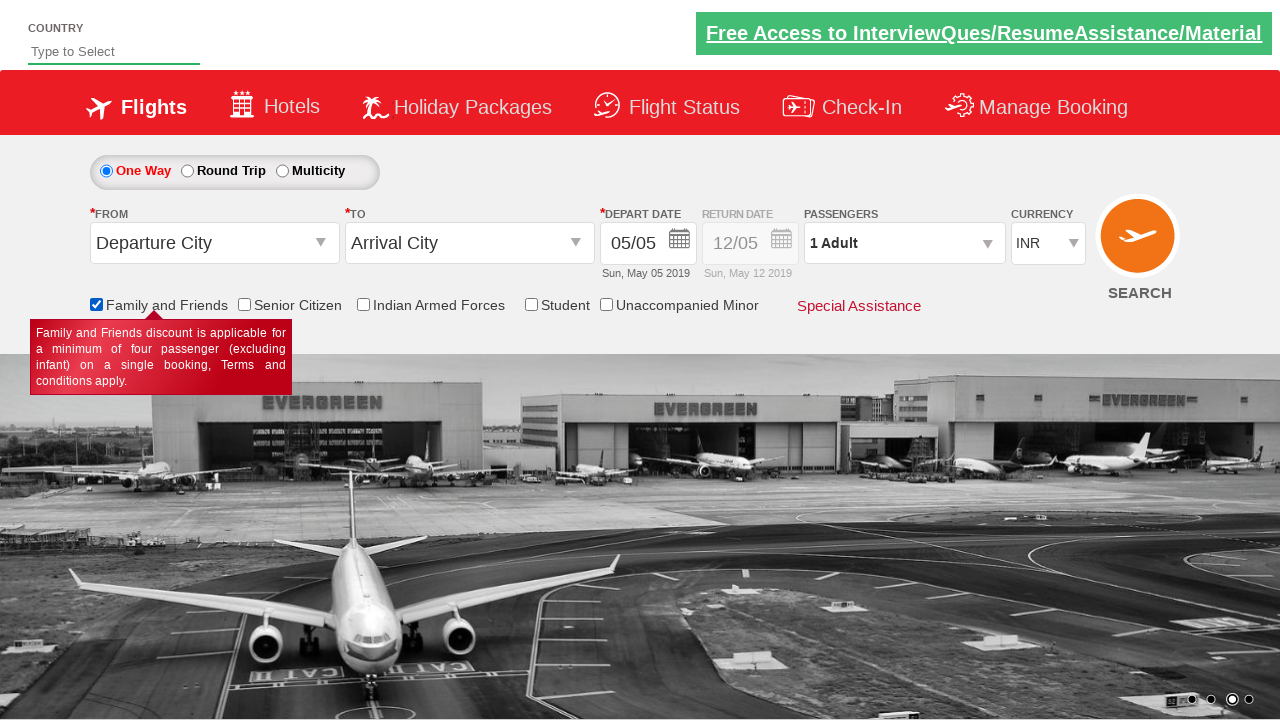

Printed total checkbox count: 6
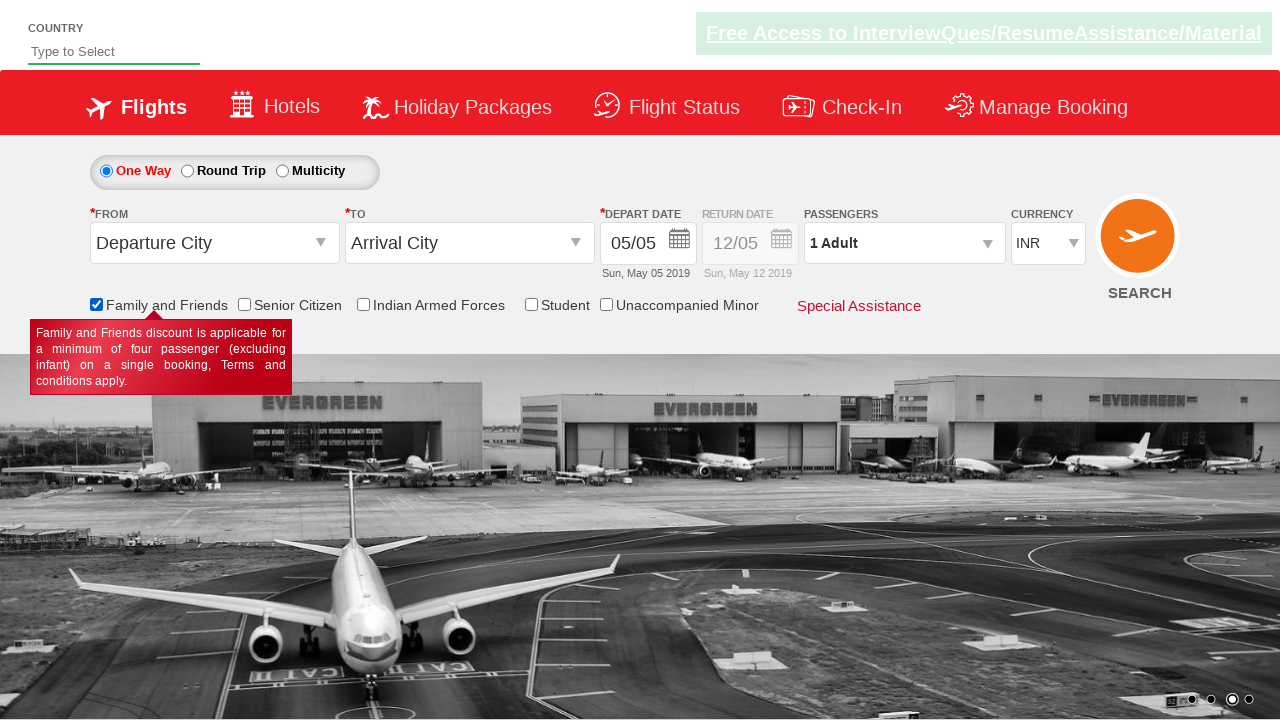

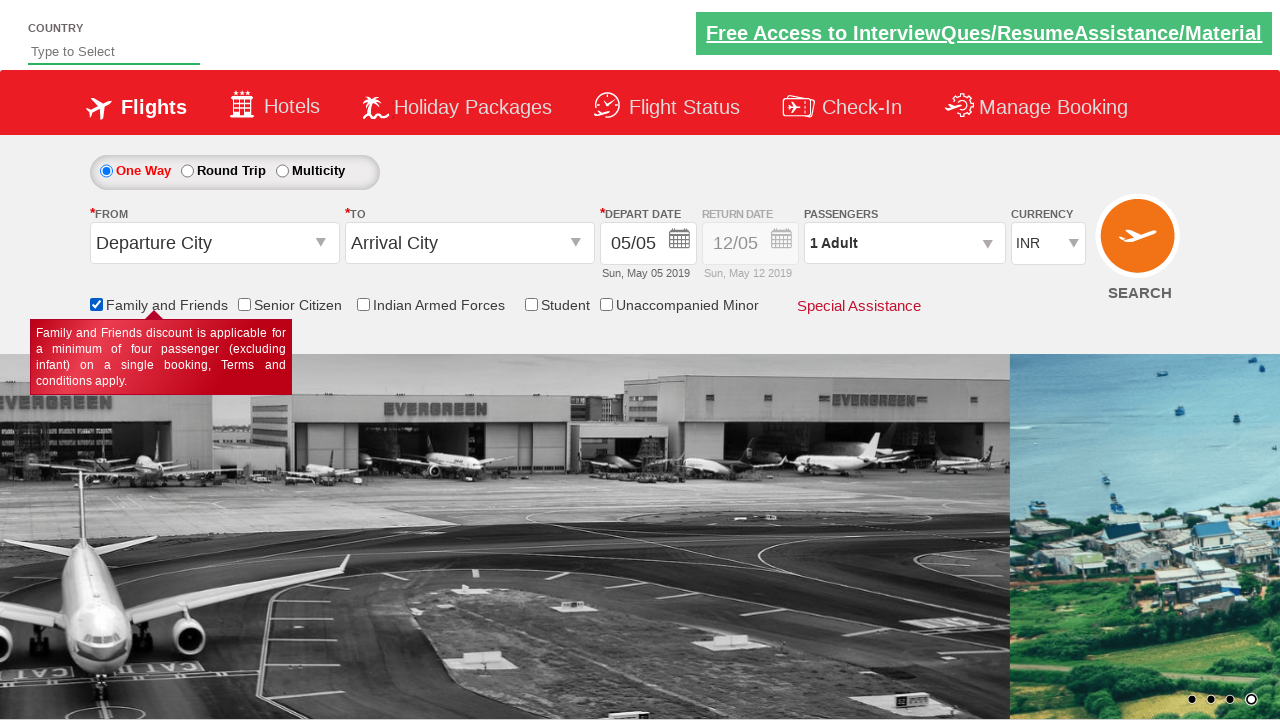